Tests hover functionality by moving mouse over different images and verifying that the correct caption and profile link appear

Starting URL: https://the-internet.herokuapp.com/hovers

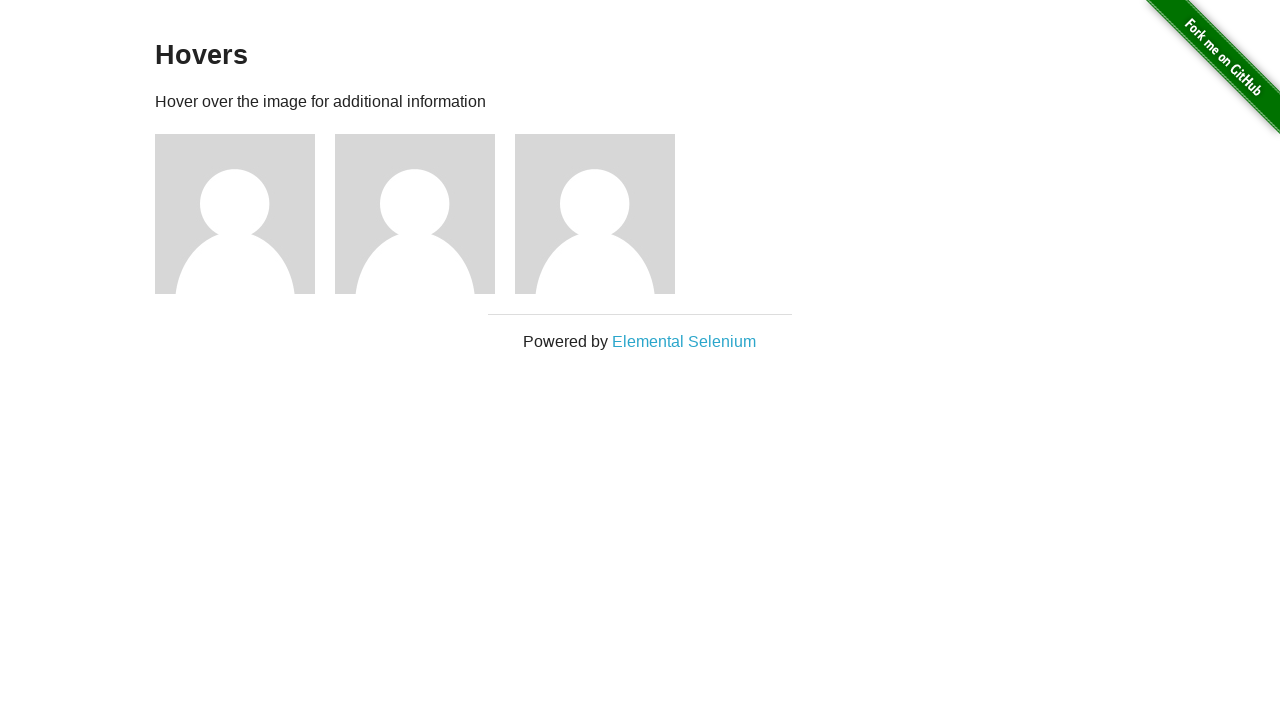

Hovered over first image at (245, 214) on .figure >> nth=0
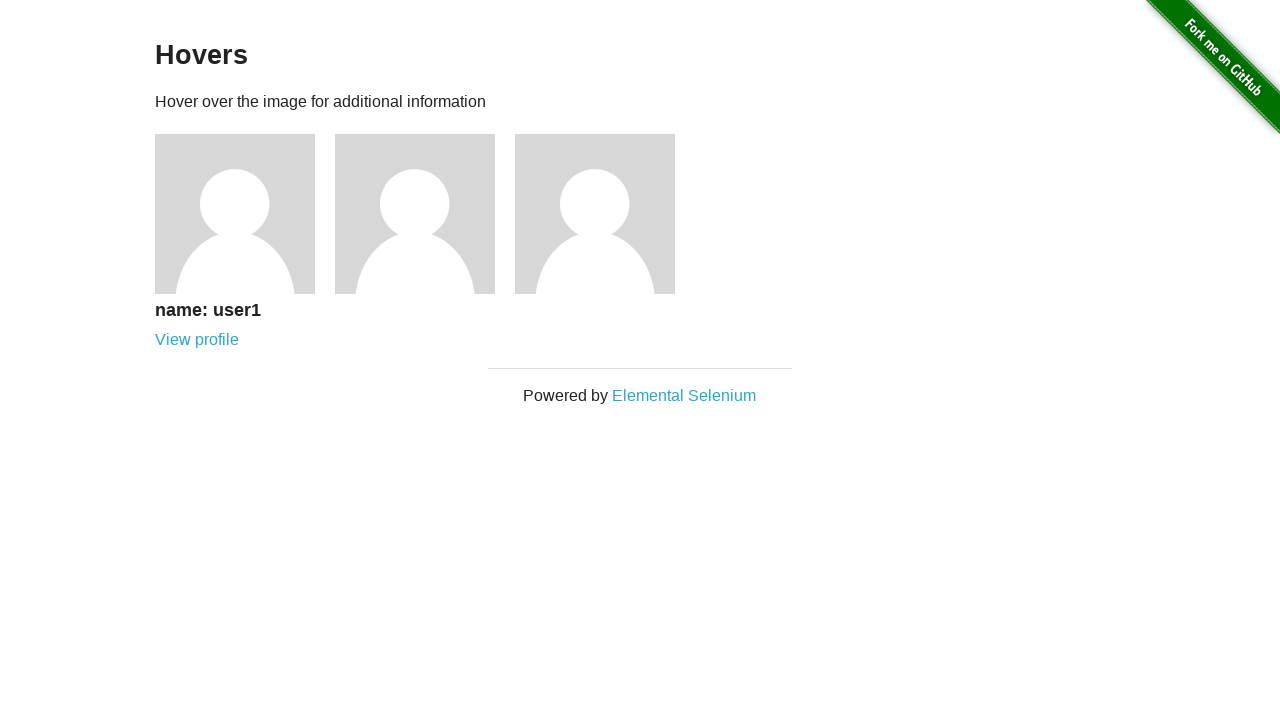

Verified first image caption text is 'name: user1'
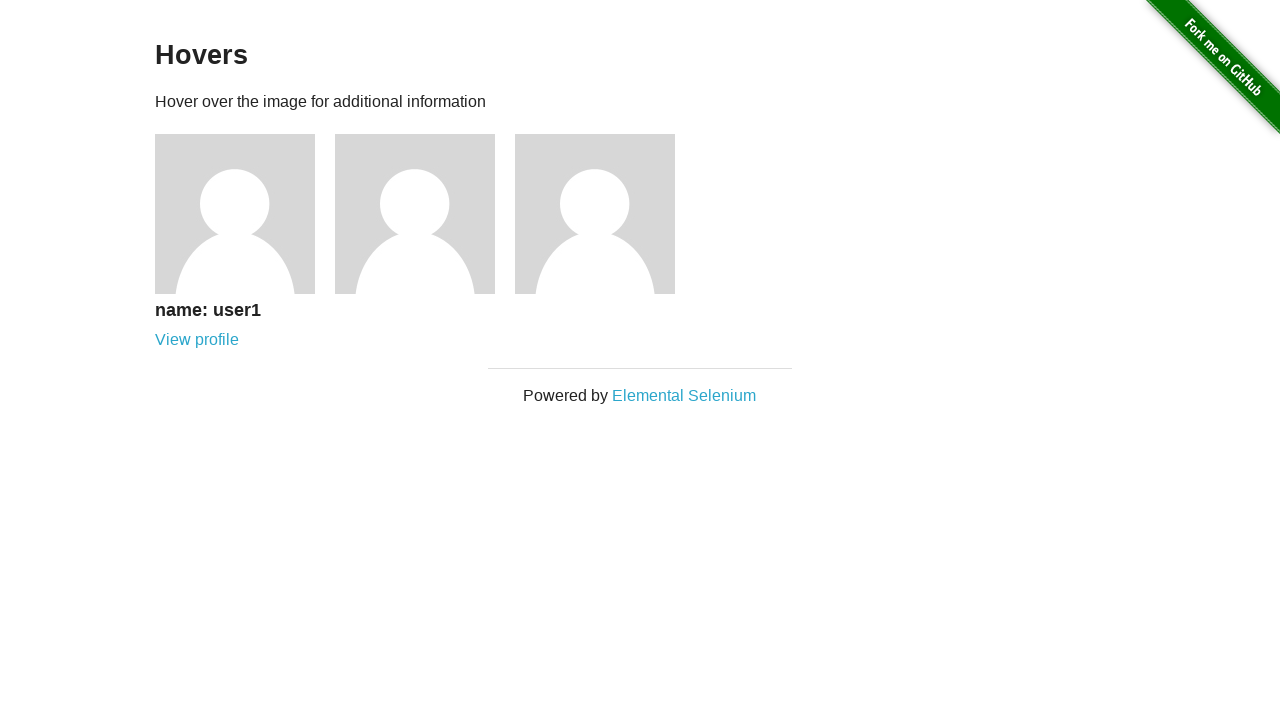

Verified first image profile link href ends with '/users/1'
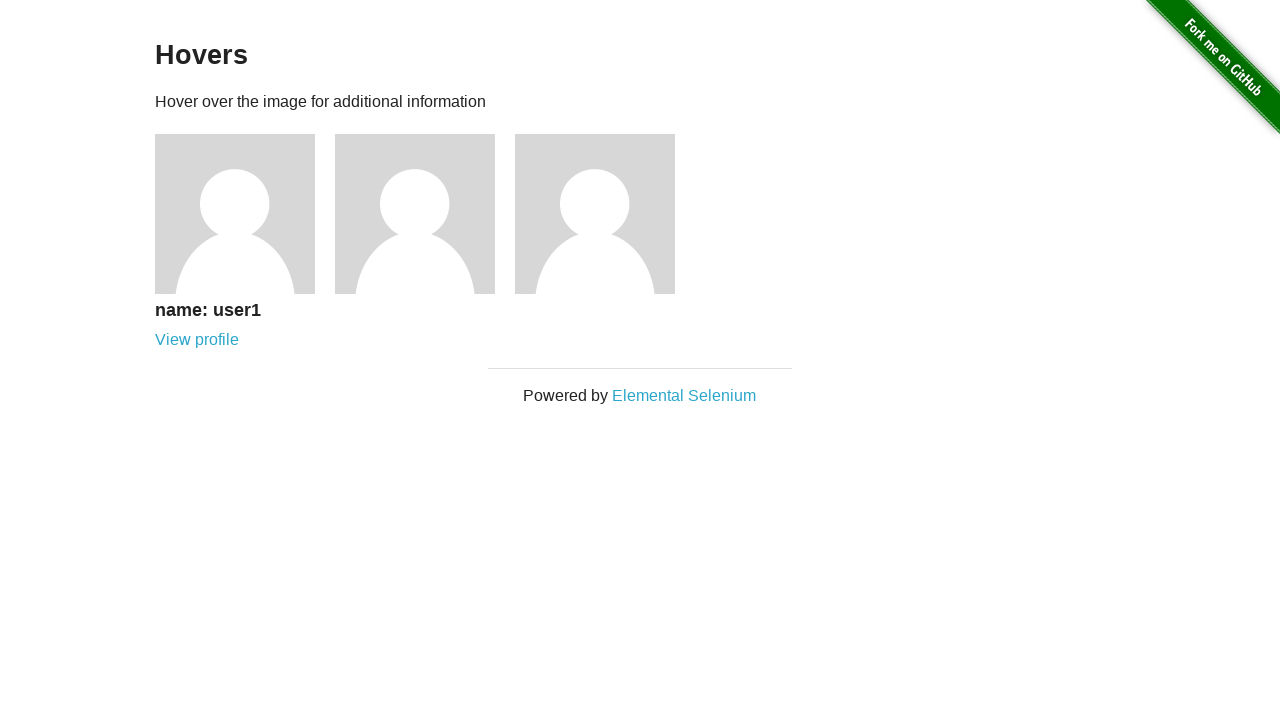

Verified first image profile link text is 'View profile'
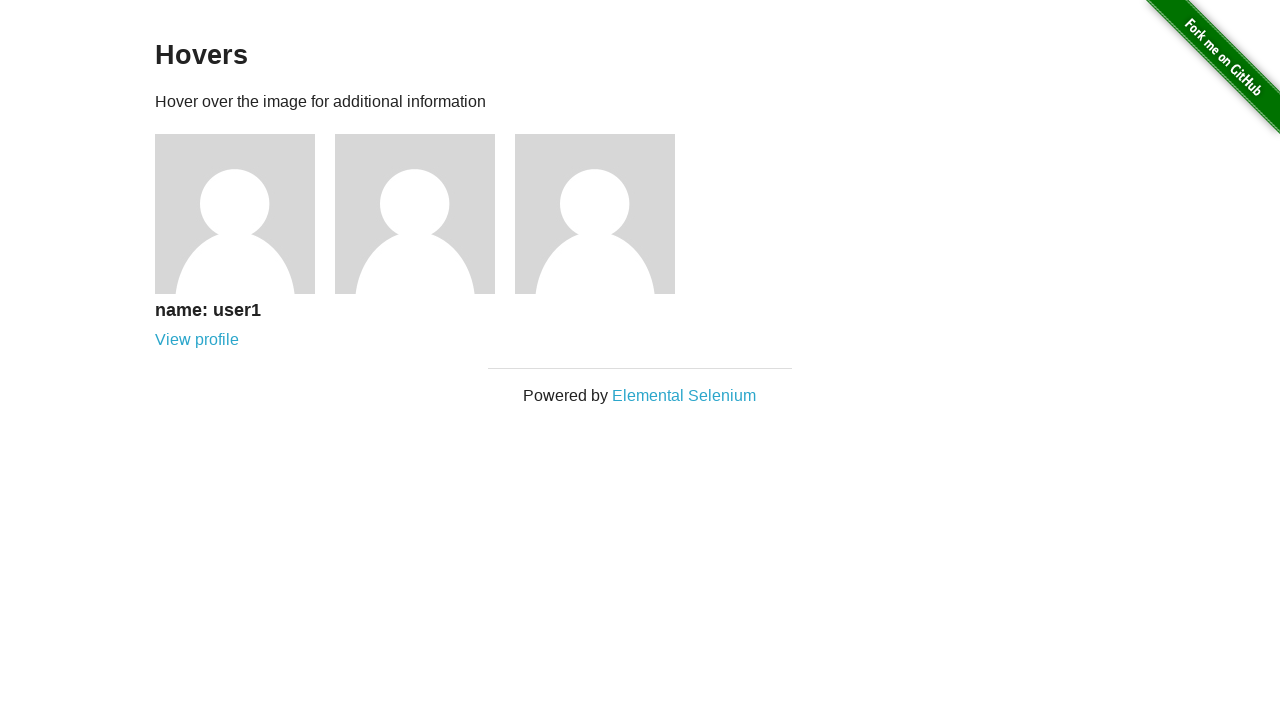

Hovered over second image at (425, 214) on .figure >> nth=1
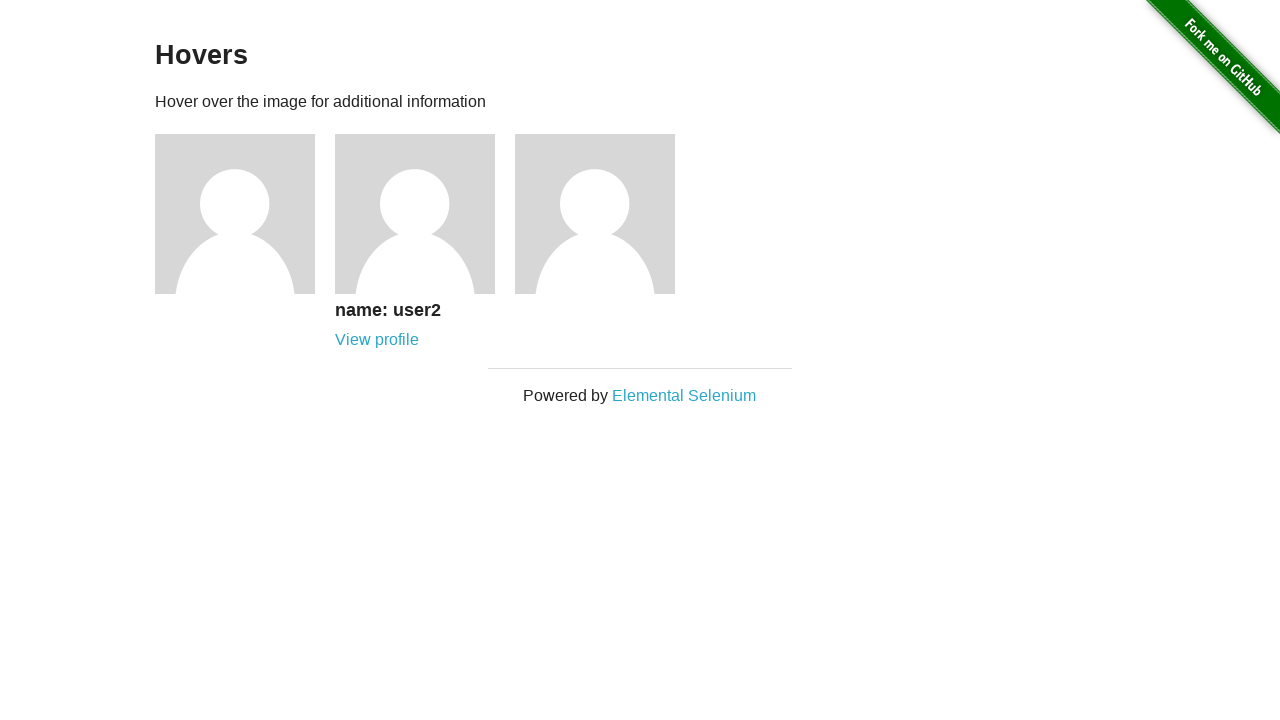

Verified second image caption text is 'name: user2'
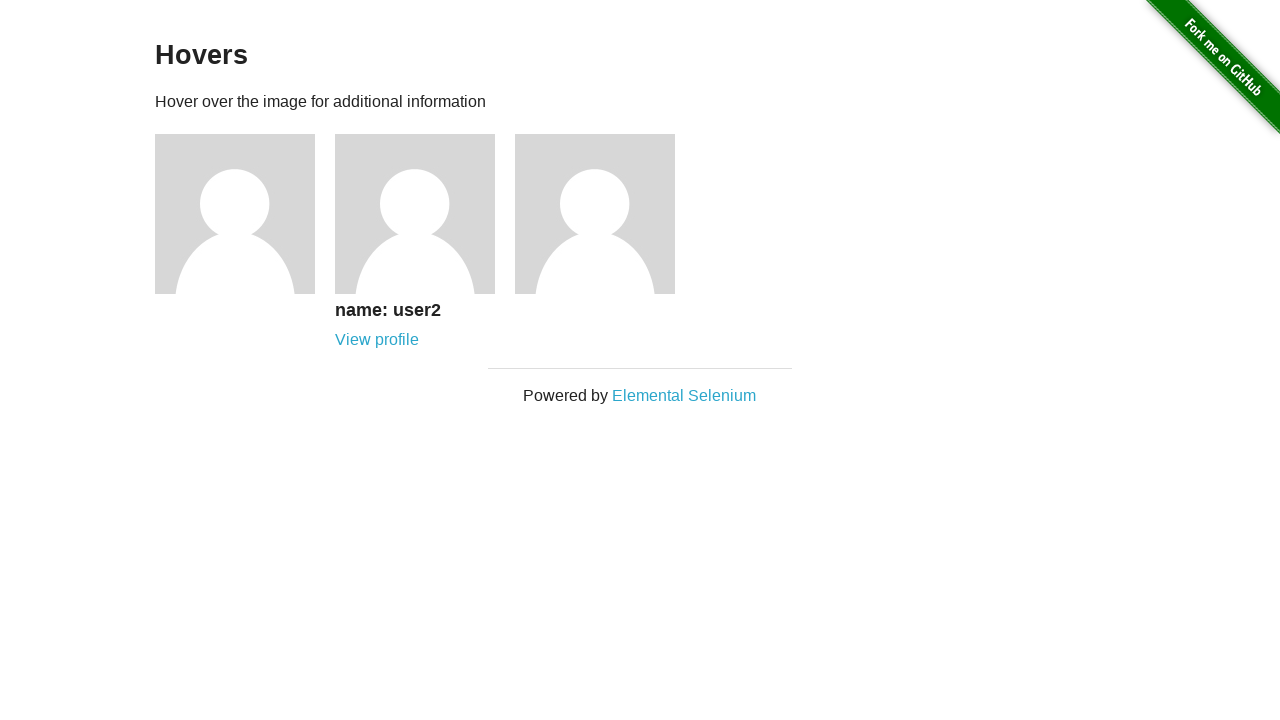

Verified second image profile link href ends with '/users/2'
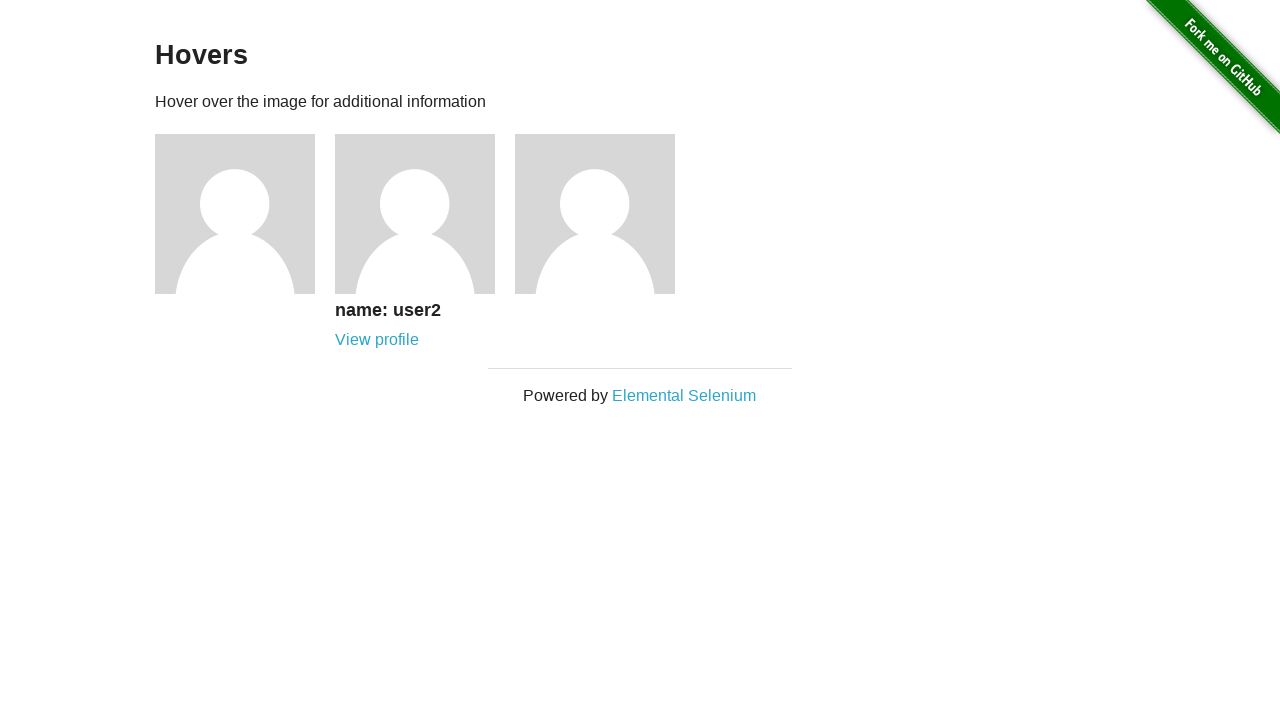

Verified second image profile link text is 'View profile'
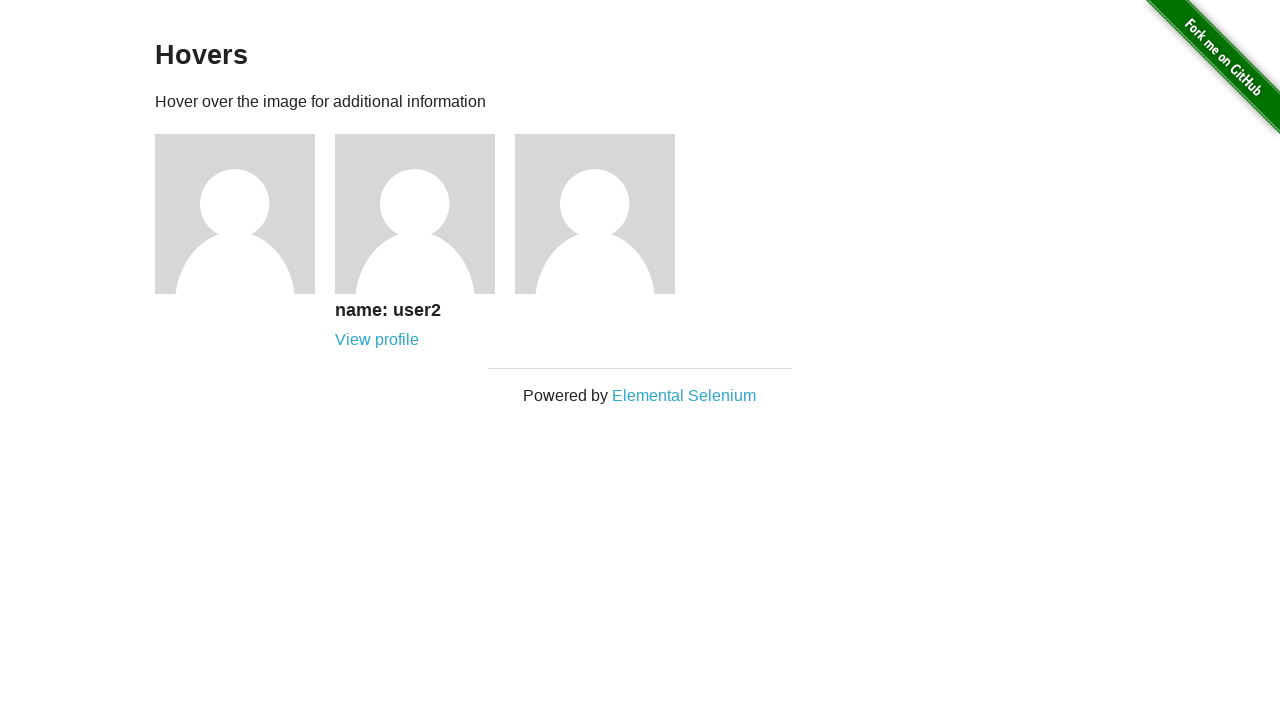

Hovered over third image at (605, 214) on .figure >> nth=2
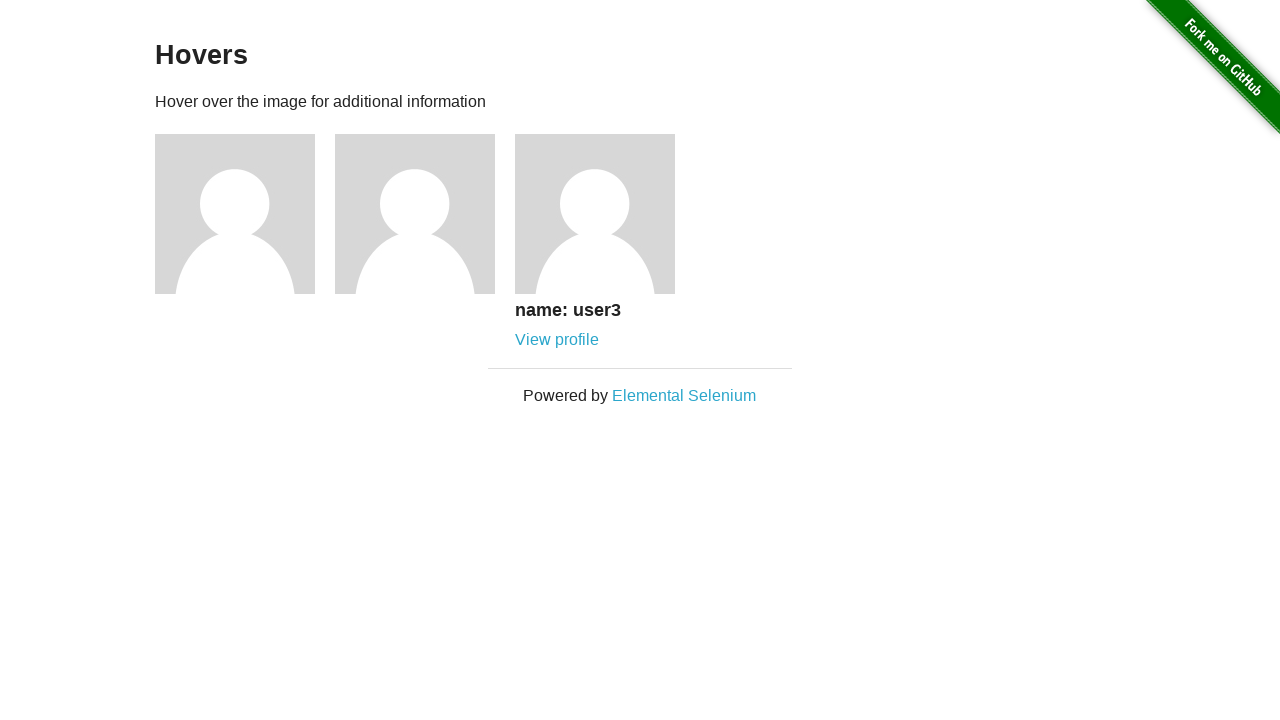

Verified third image caption text is 'name: user3'
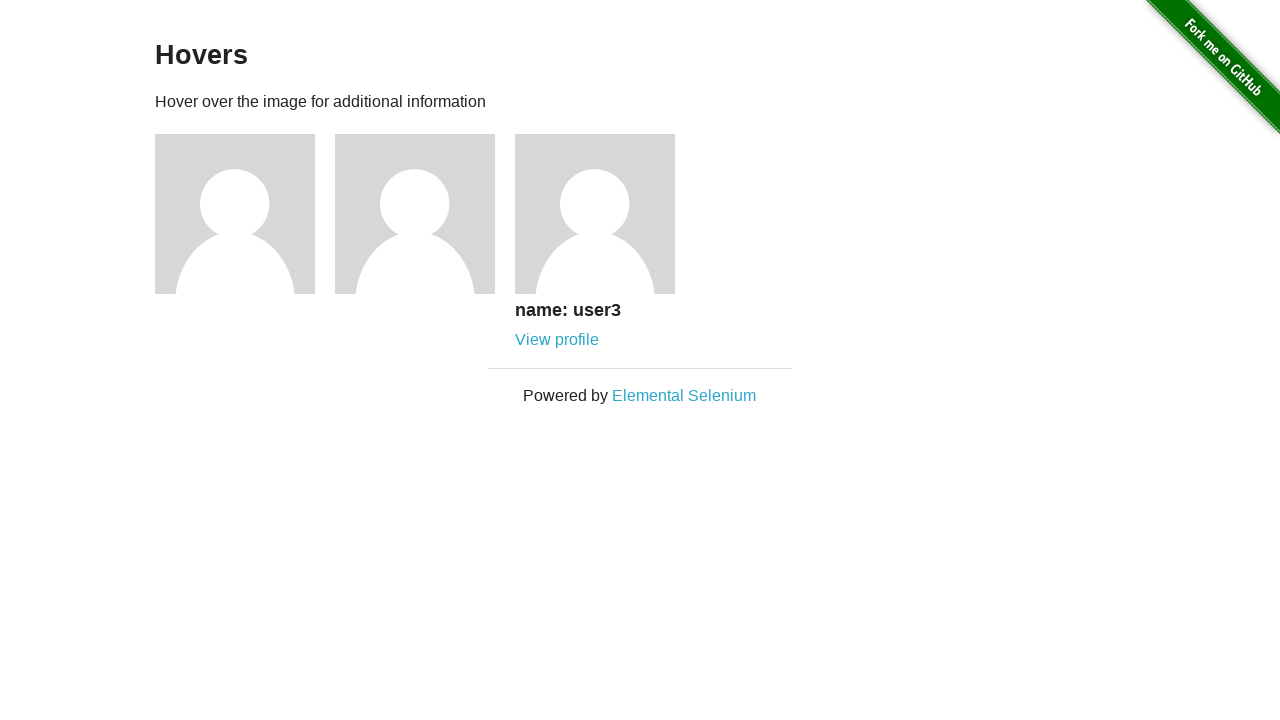

Verified third image profile link href ends with '/users/3'
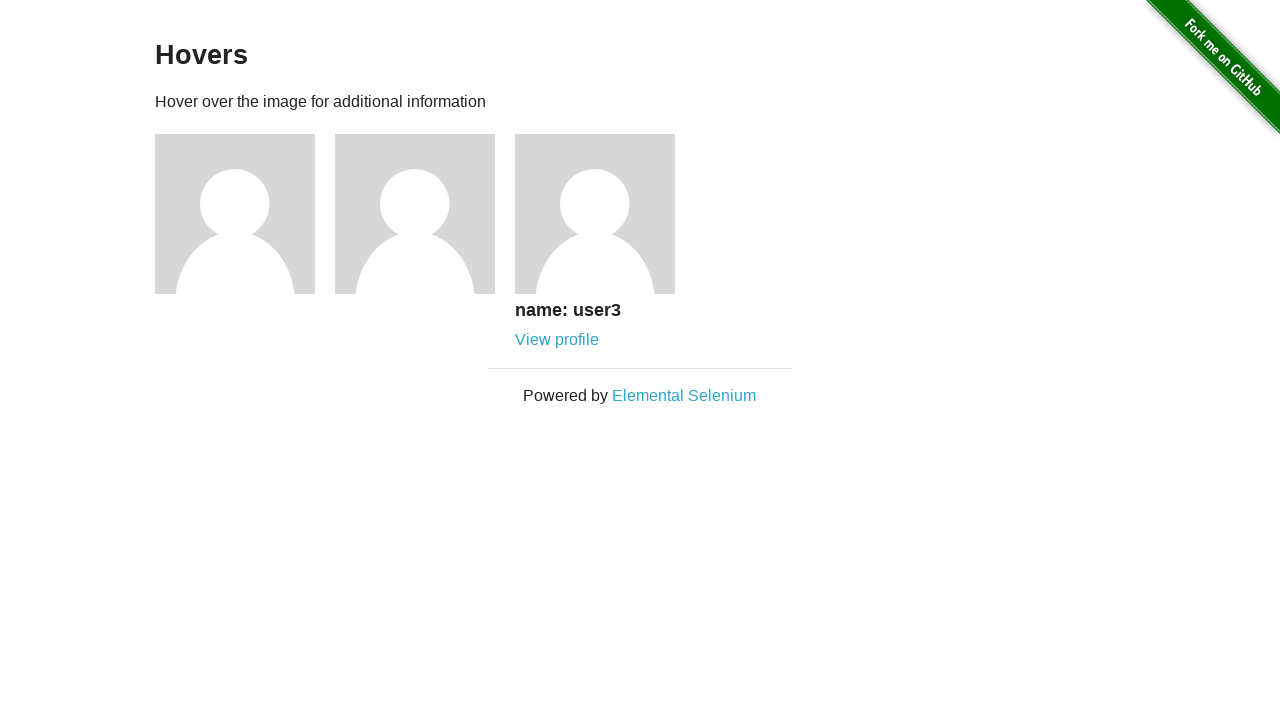

Verified third image profile link text is 'View profile'
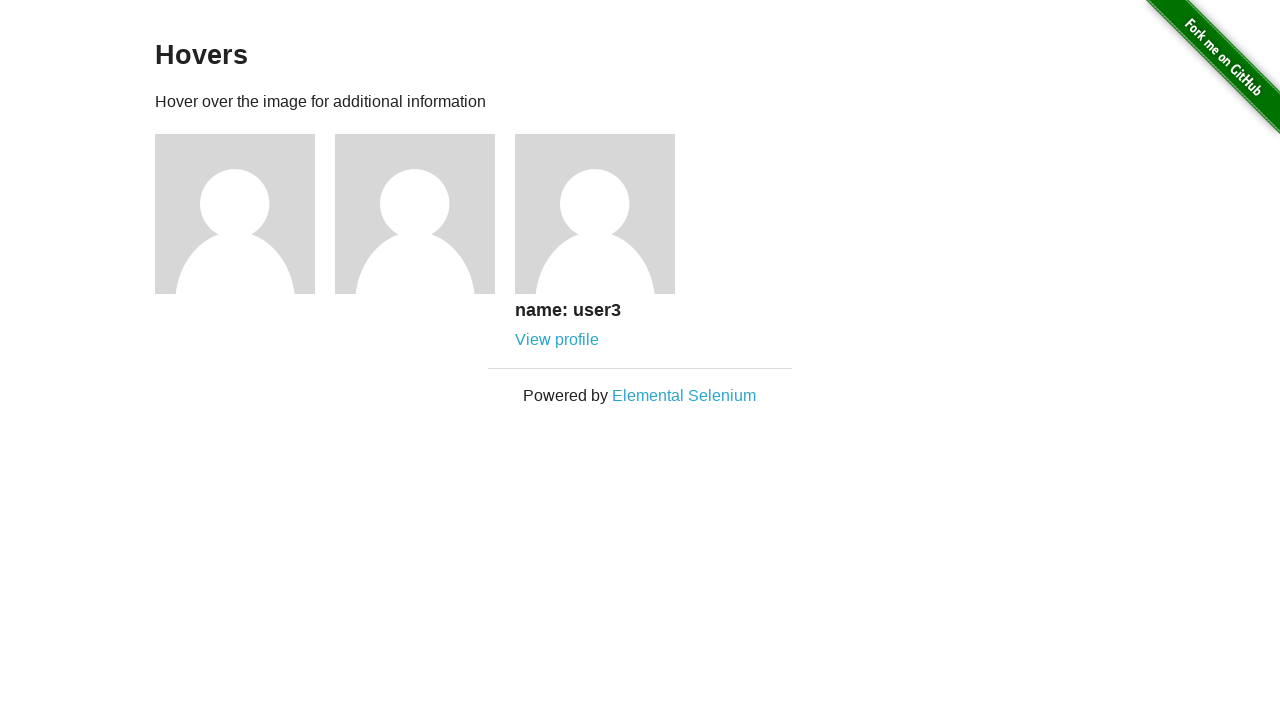

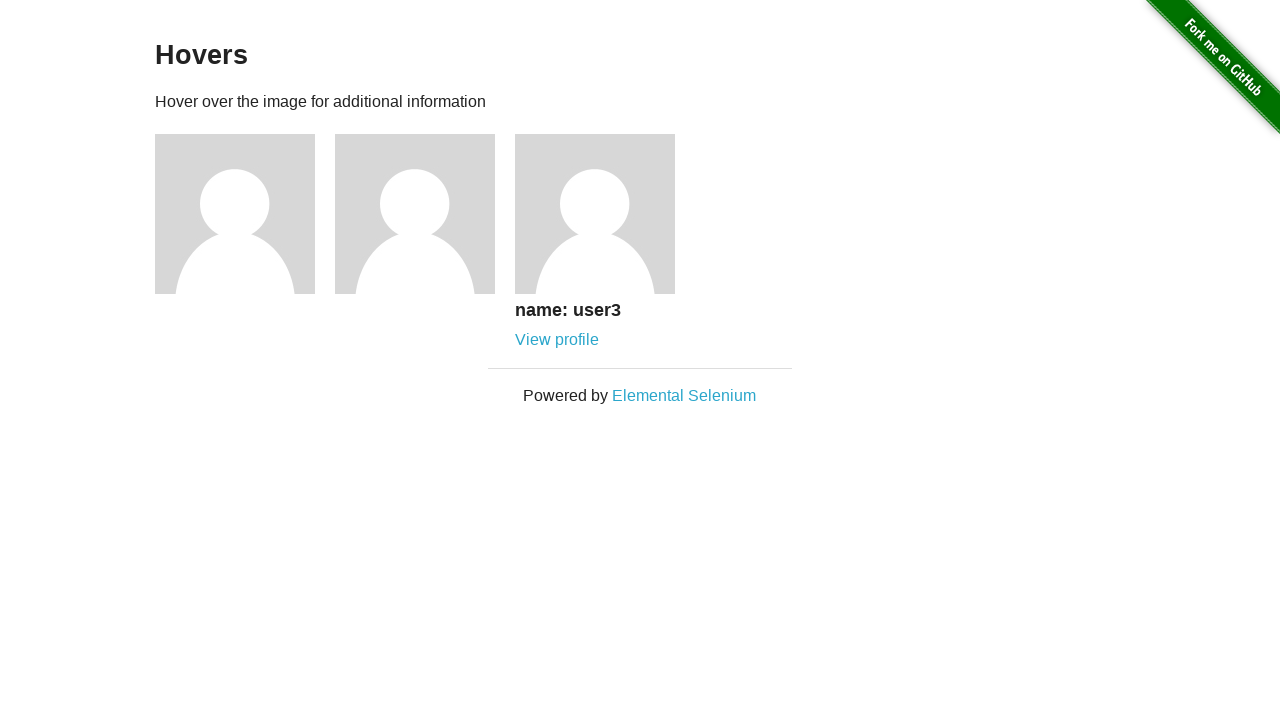